Tests the add/remove elements functionality by clicking the "Add Element" button 5 times and verifying that corresponding "Delete" buttons are created after each click.

Starting URL: https://the-internet.herokuapp.com/add_remove_elements/

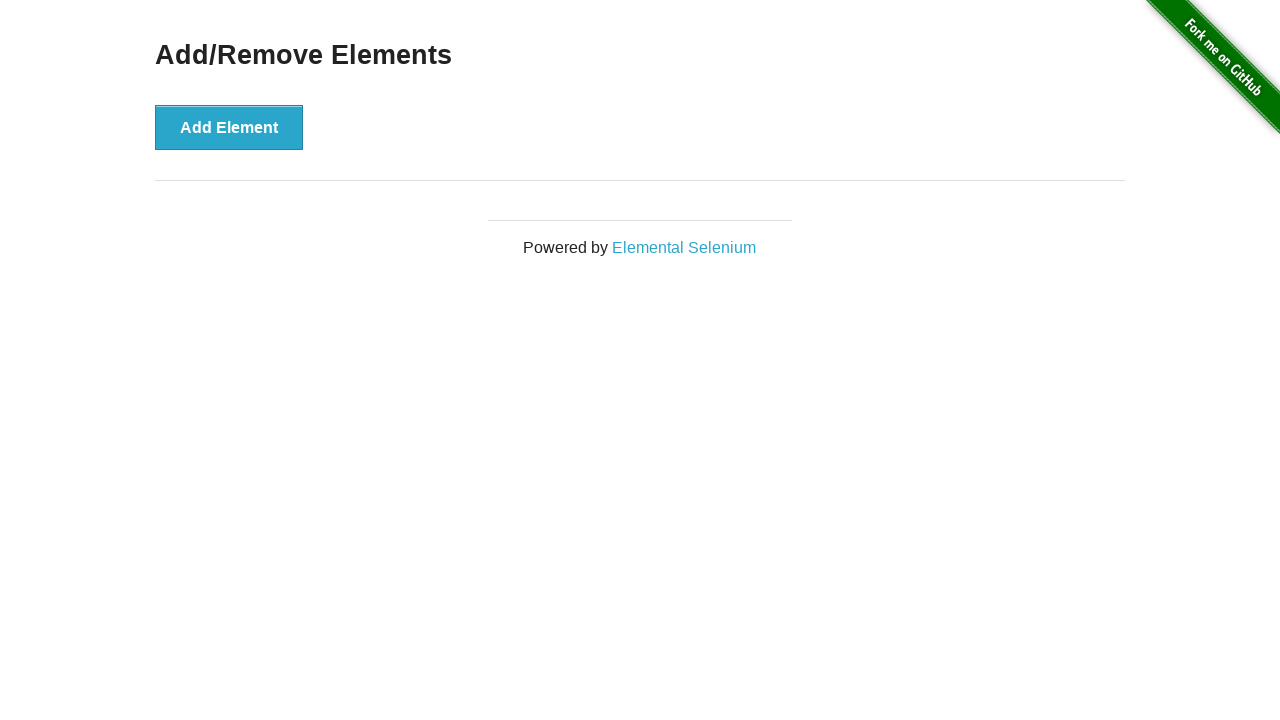

Clicked 'Add Element' button (iteration 1/5) at (229, 127) on xpath=//button[text()="Add Element"]
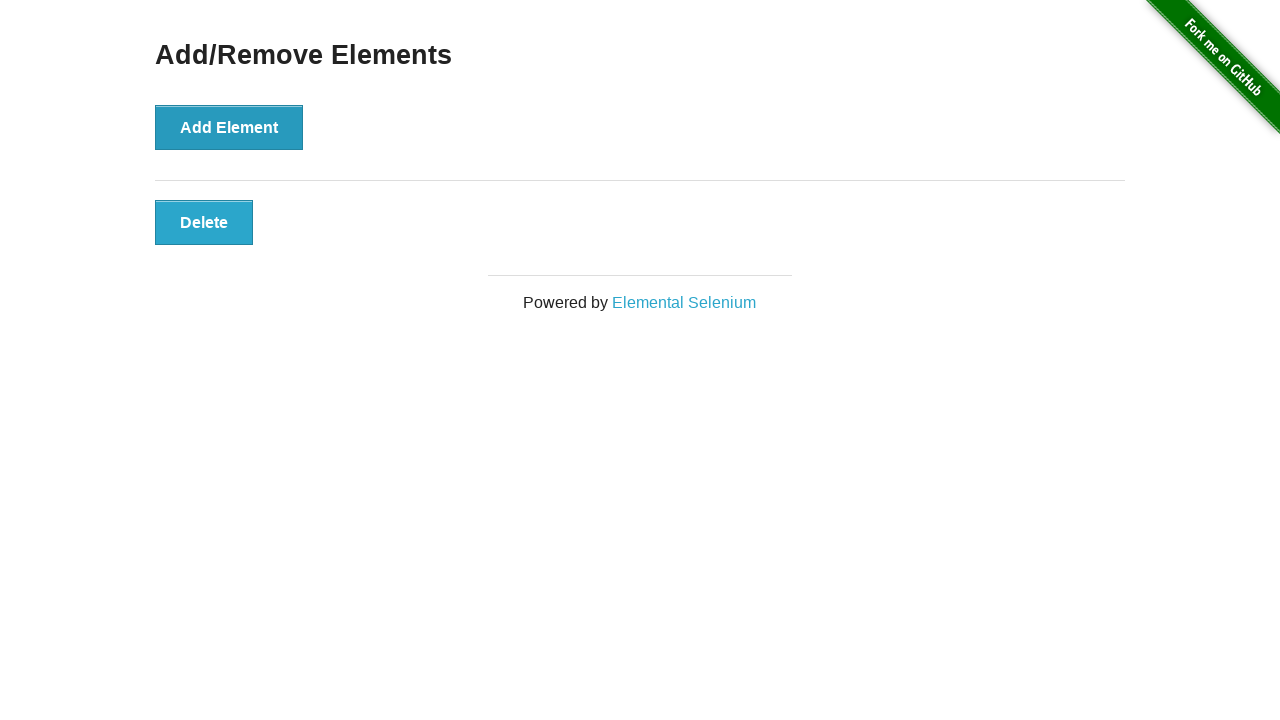

Located all Delete buttons on the page
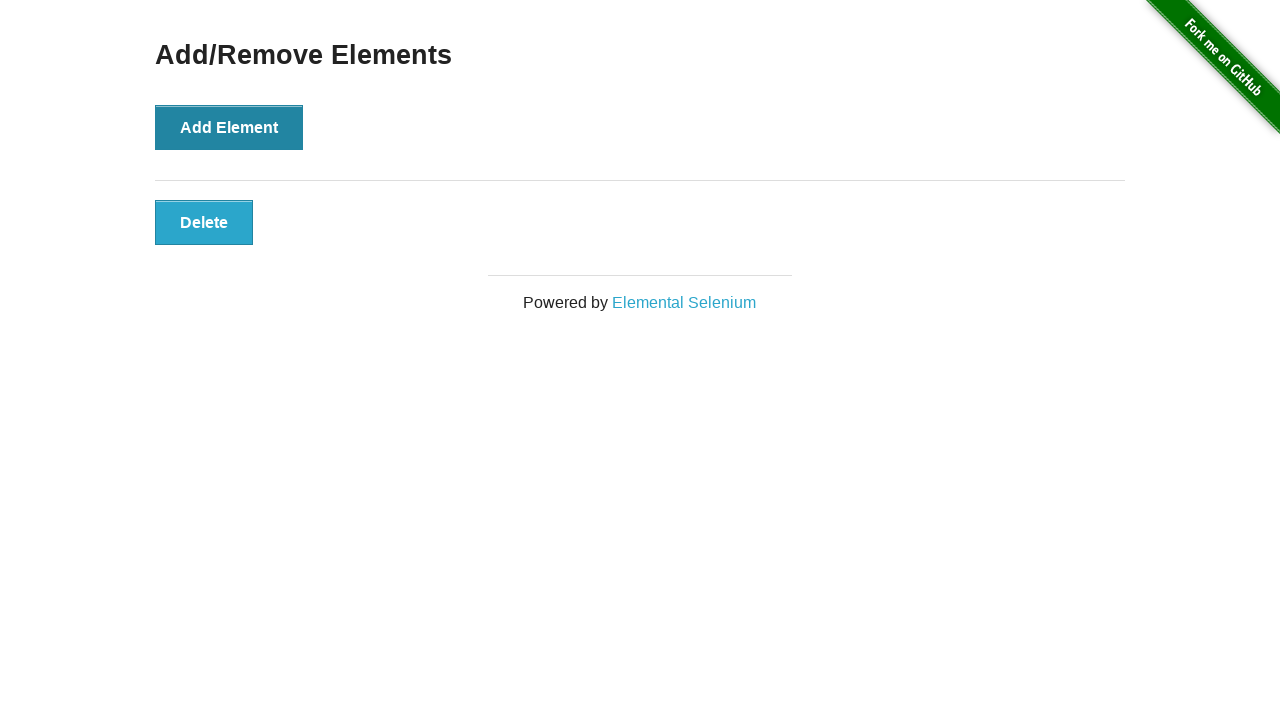

Verified Delete button #1 is visible
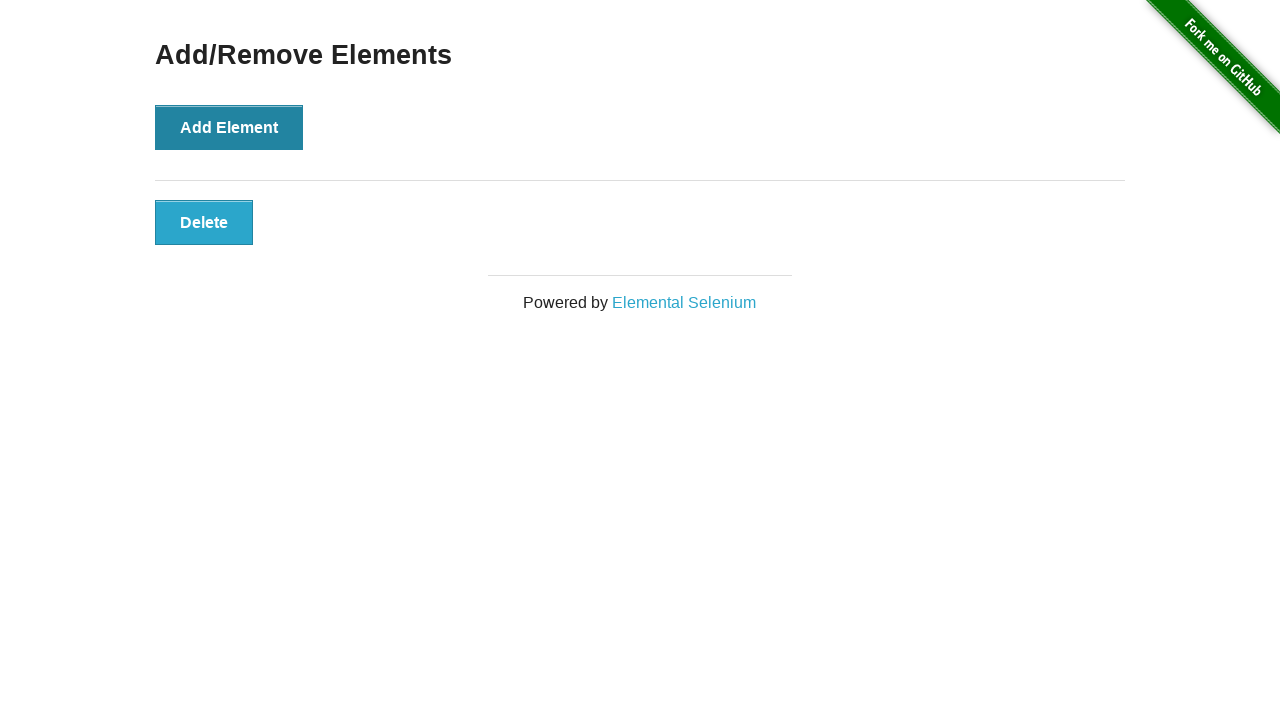

Clicked 'Add Element' button (iteration 2/5) at (229, 127) on xpath=//button[text()="Add Element"]
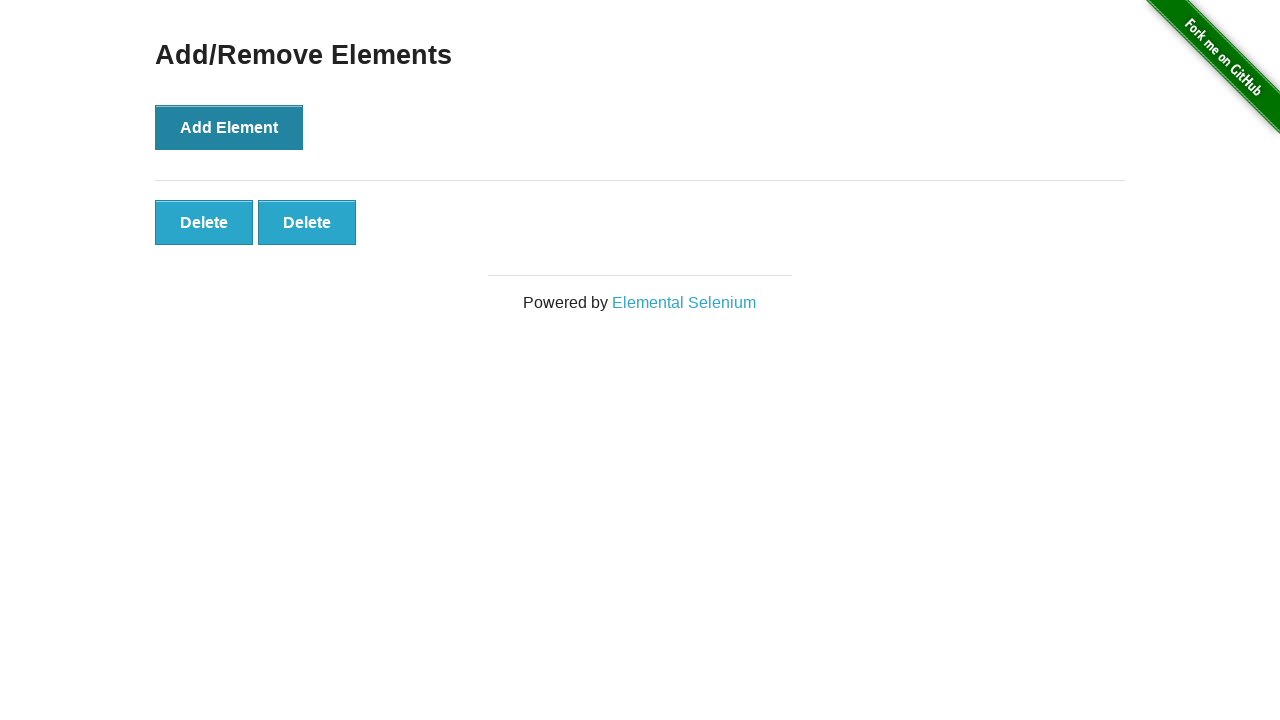

Located all Delete buttons on the page
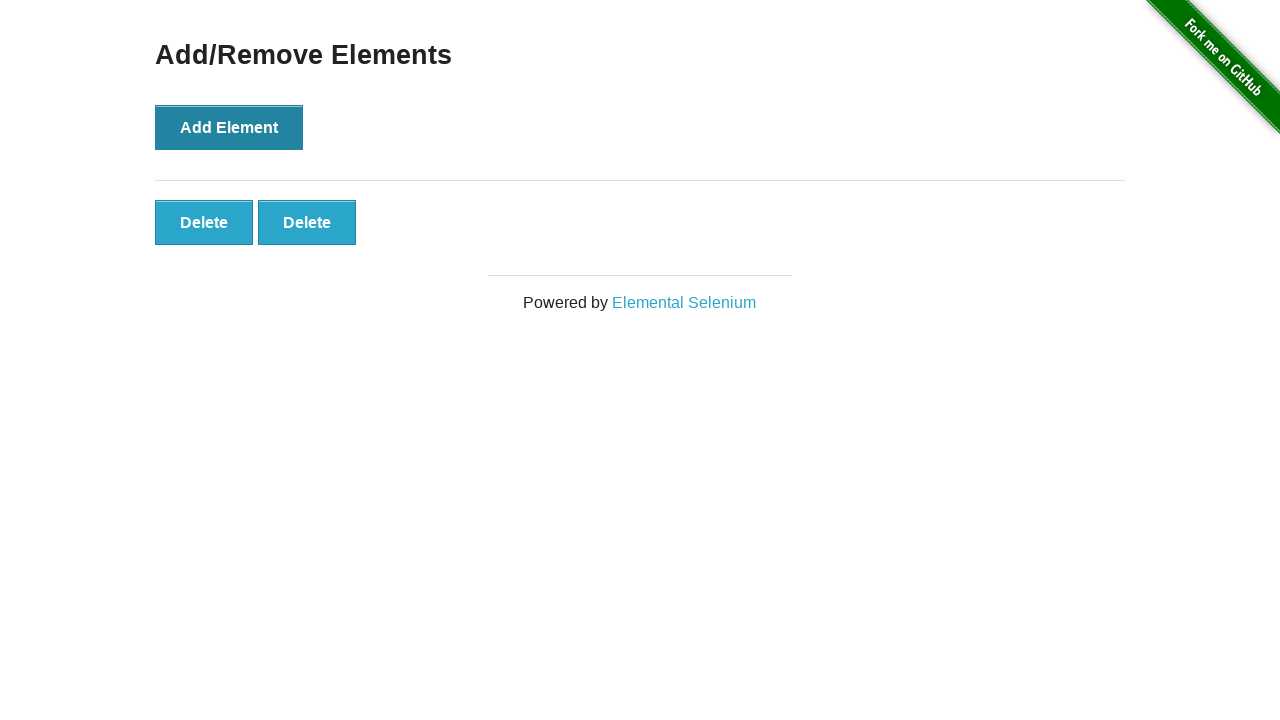

Verified Delete button #2 is visible
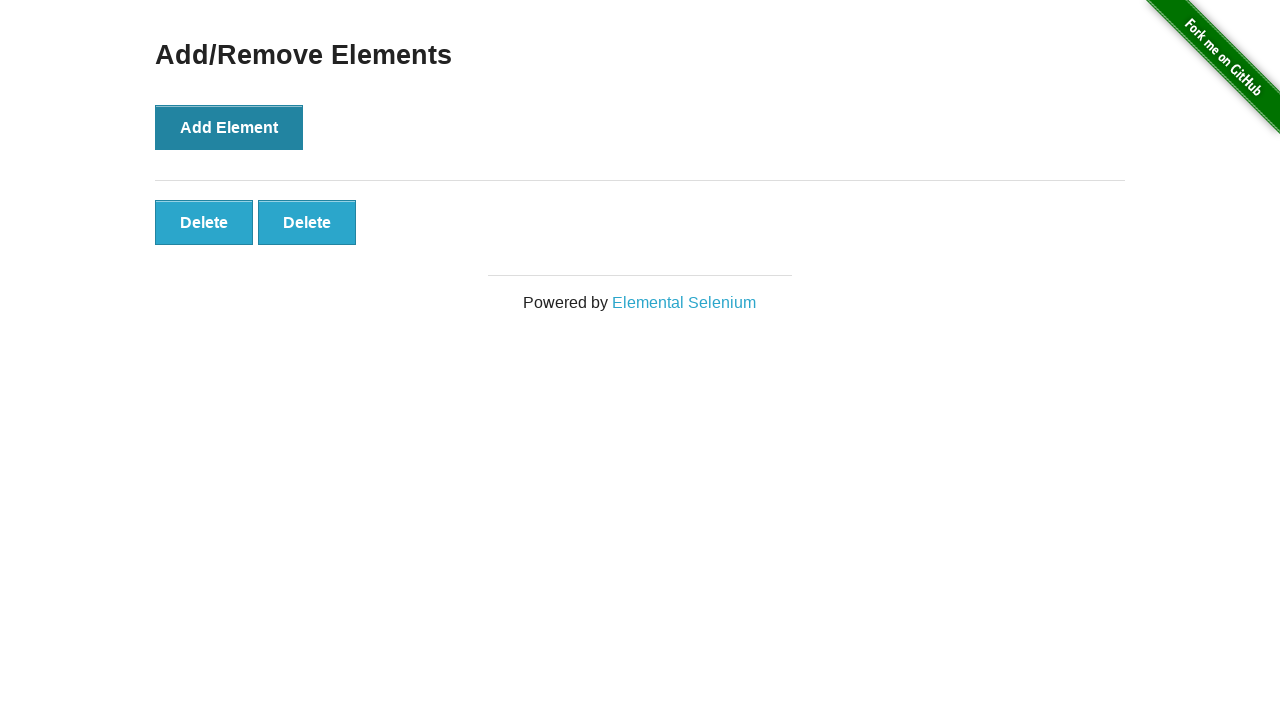

Clicked 'Add Element' button (iteration 3/5) at (229, 127) on xpath=//button[text()="Add Element"]
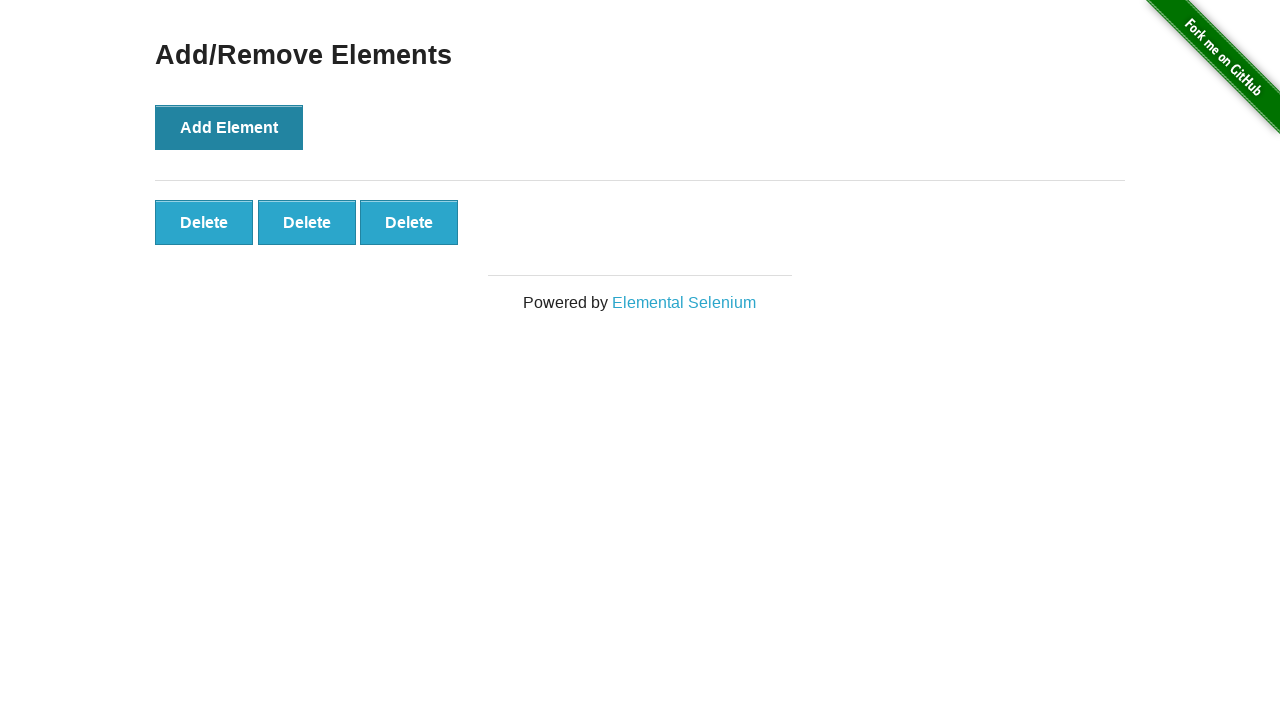

Located all Delete buttons on the page
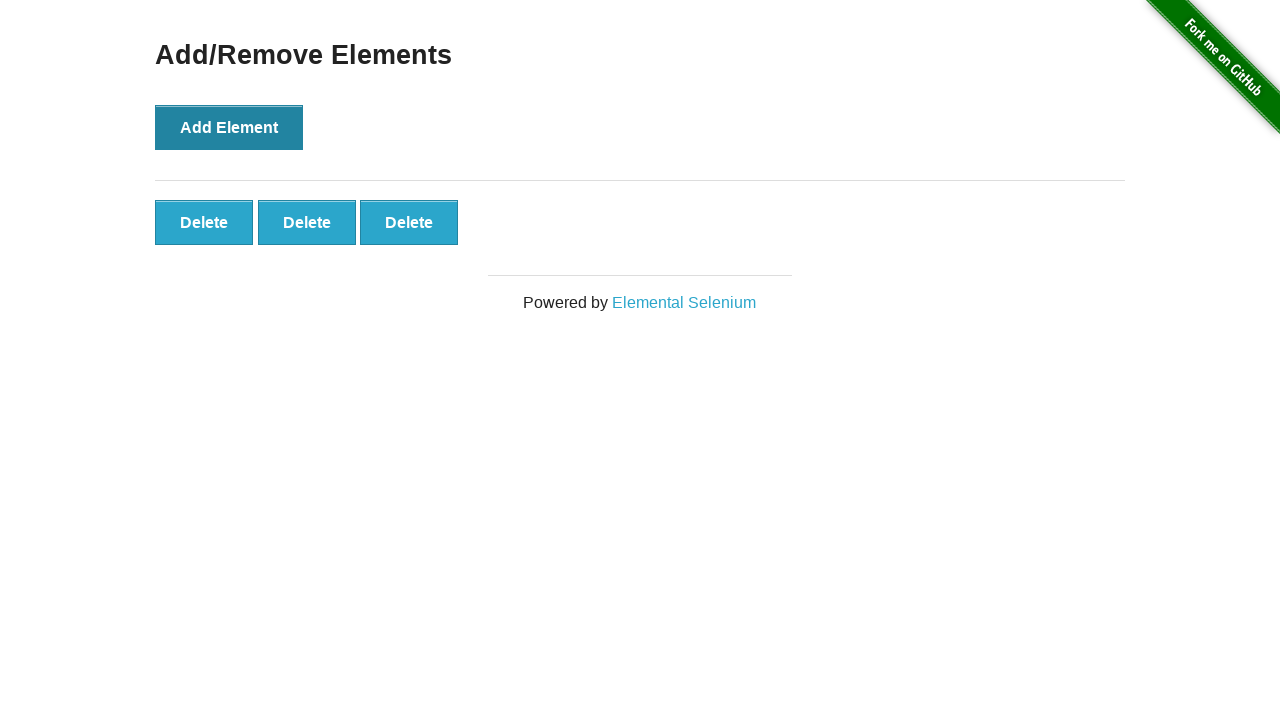

Verified Delete button #3 is visible
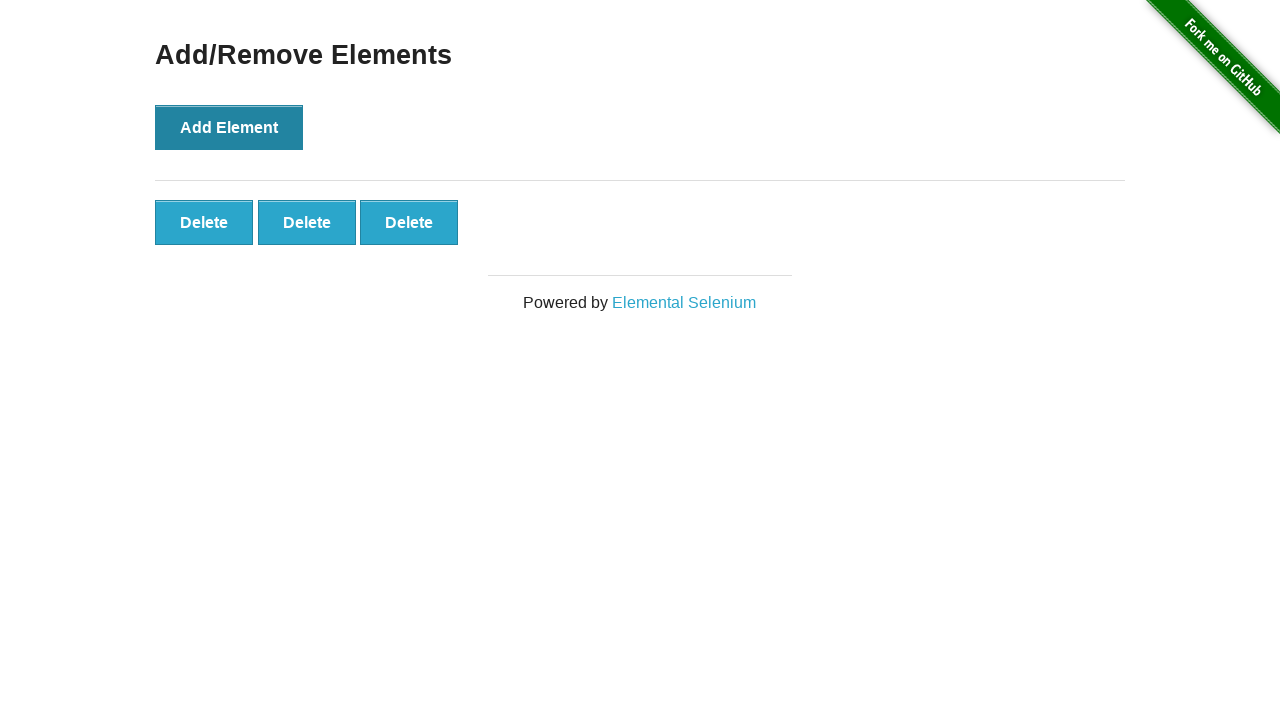

Clicked 'Add Element' button (iteration 4/5) at (229, 127) on xpath=//button[text()="Add Element"]
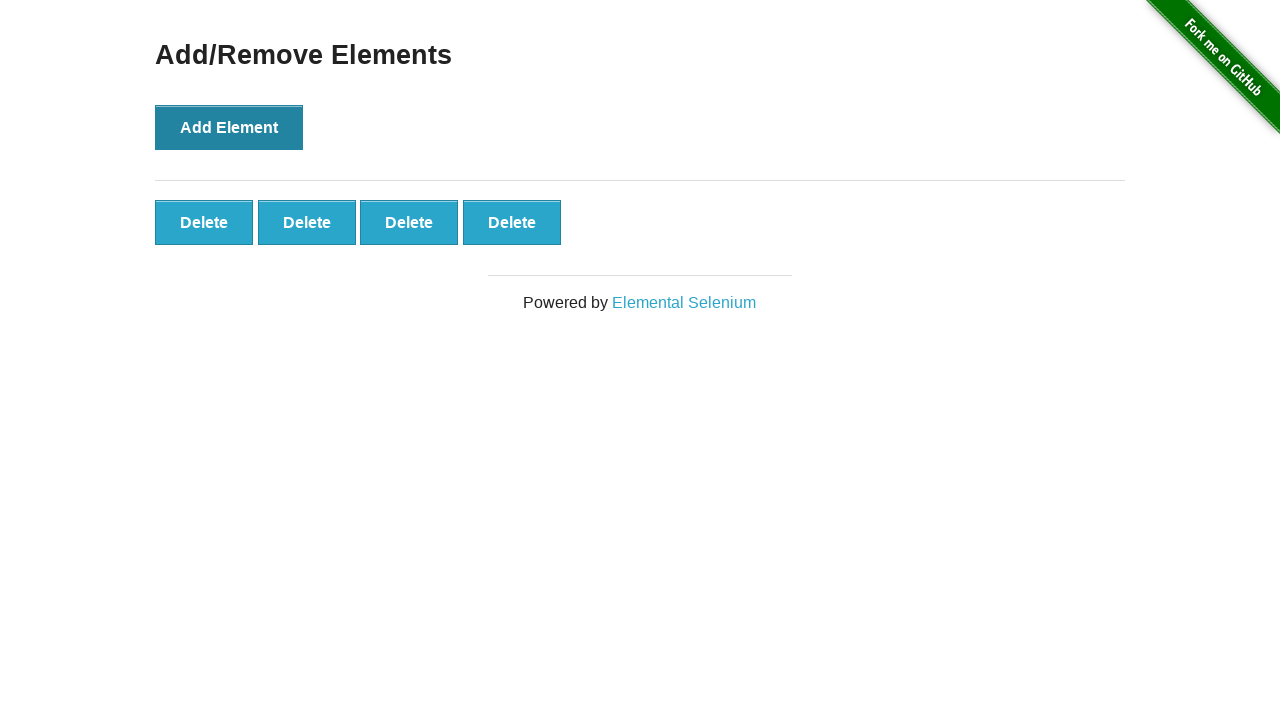

Located all Delete buttons on the page
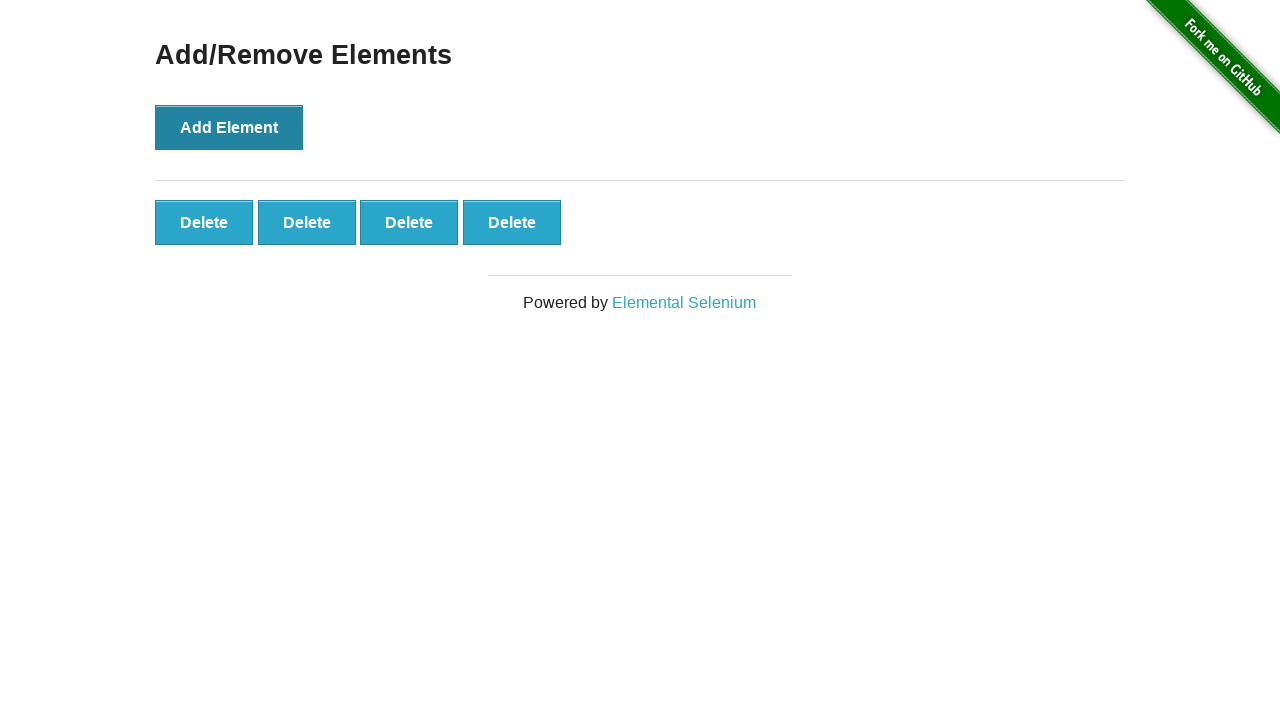

Verified Delete button #4 is visible
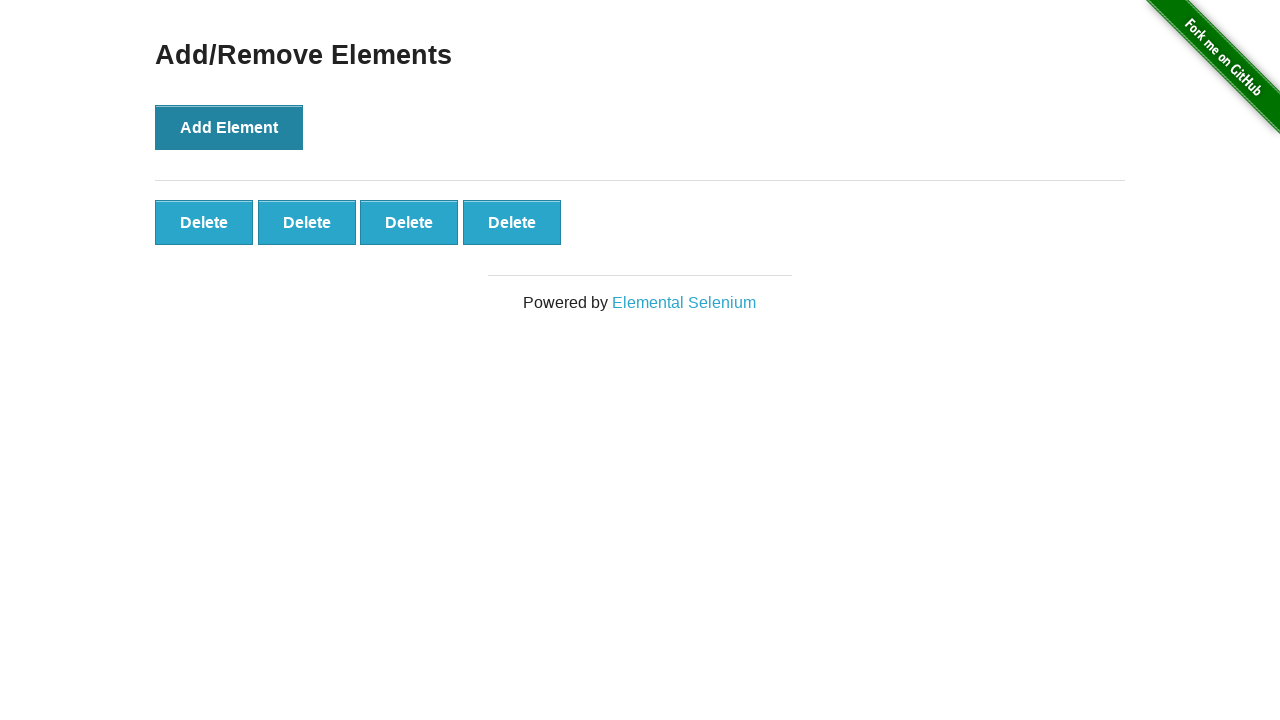

Clicked 'Add Element' button (iteration 5/5) at (229, 127) on xpath=//button[text()="Add Element"]
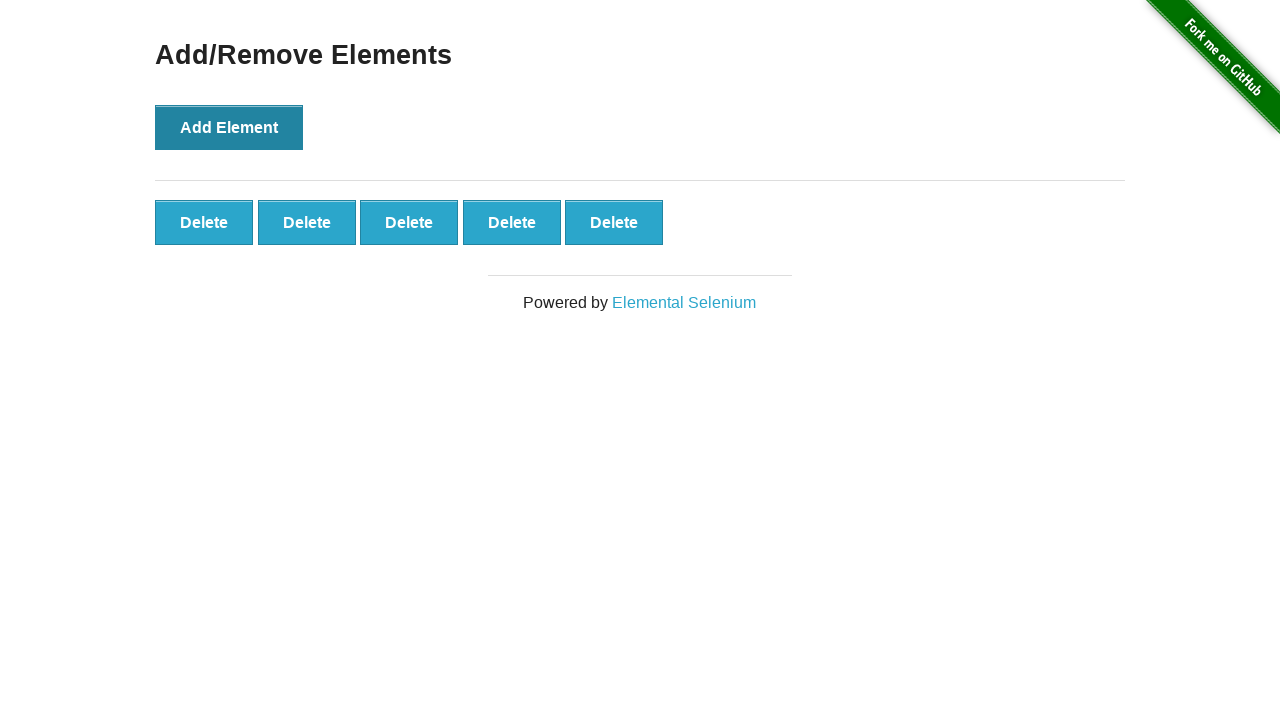

Located all Delete buttons on the page
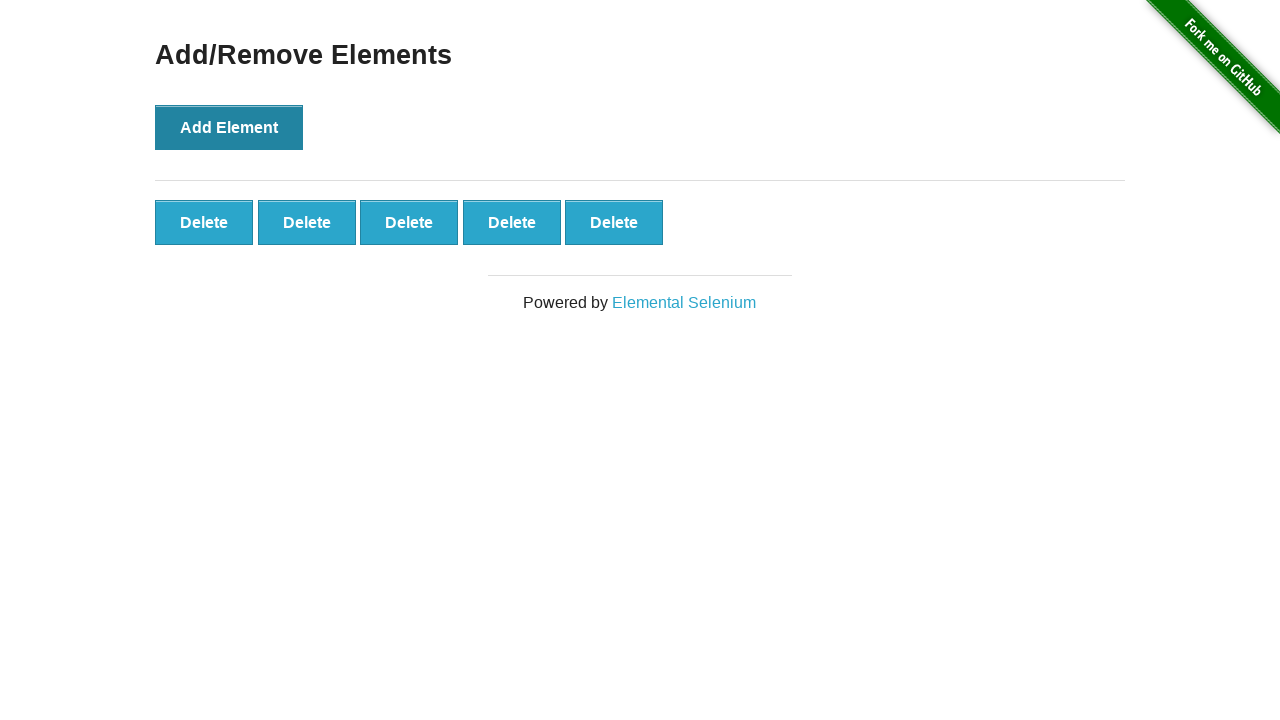

Verified Delete button #5 is visible
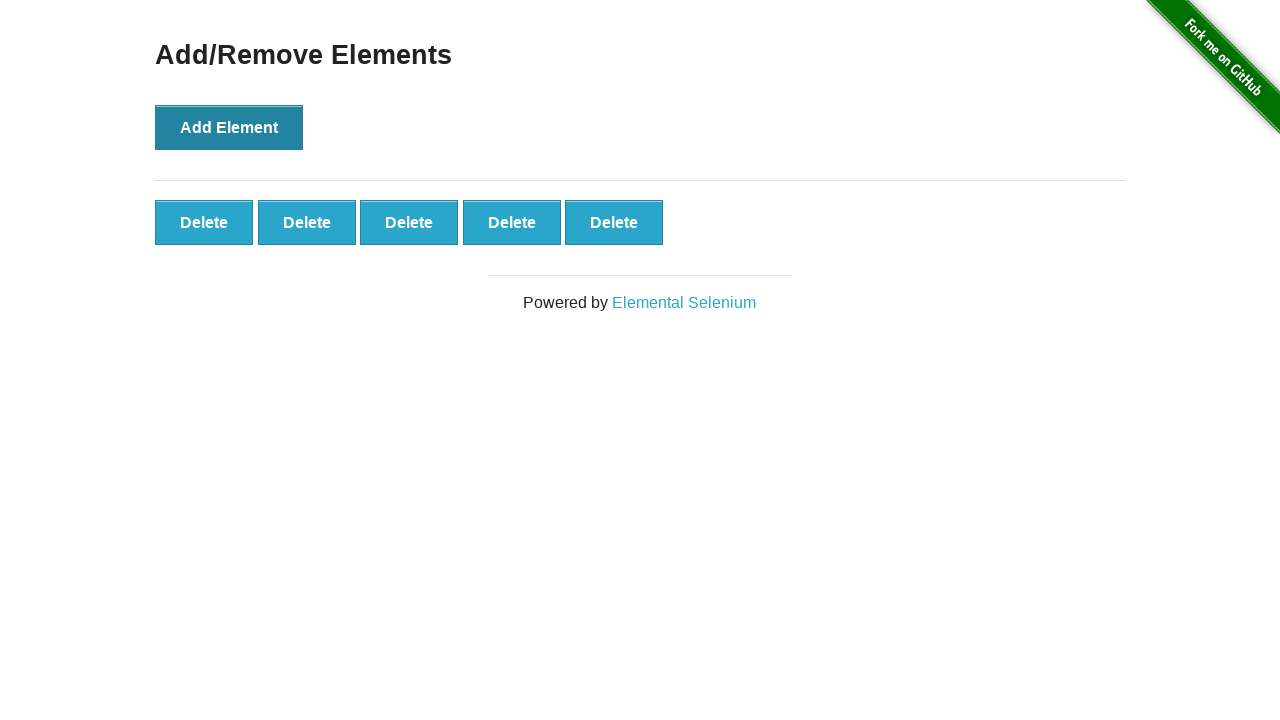

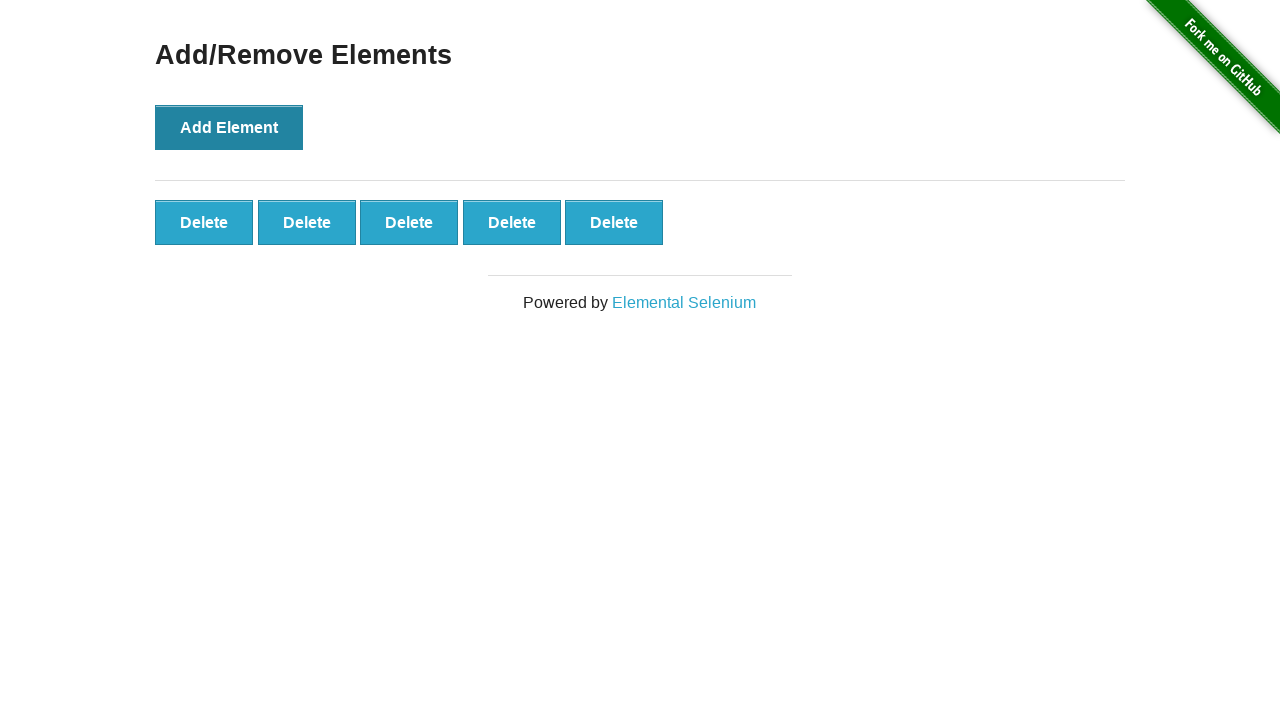